Tests the complete checkout flow on demoblaze.com by adding a Samsung Galaxy S6 to cart, filling out the checkout form with name, country, city, and card details, then verifying the purchase confirmation message.

Starting URL: https://www.demoblaze.com/

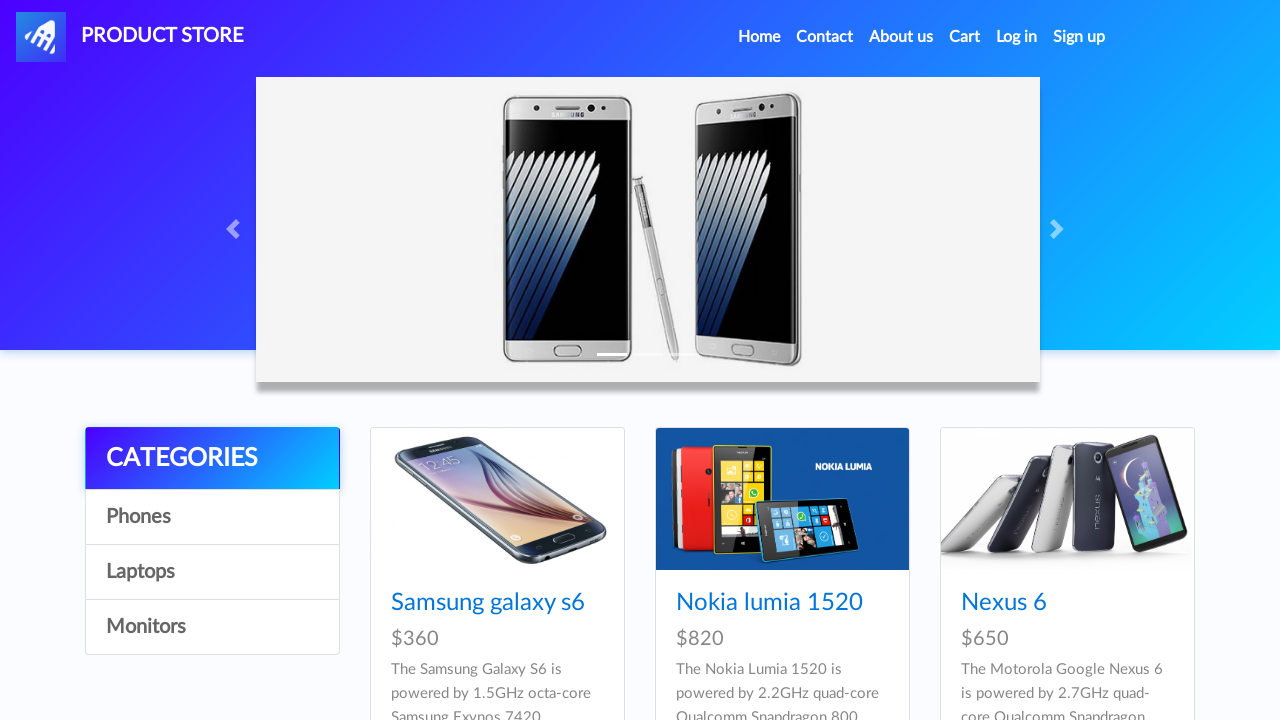

Clicked on Samsung Galaxy S6 product at (488, 603) on text=Samsung galaxy s6
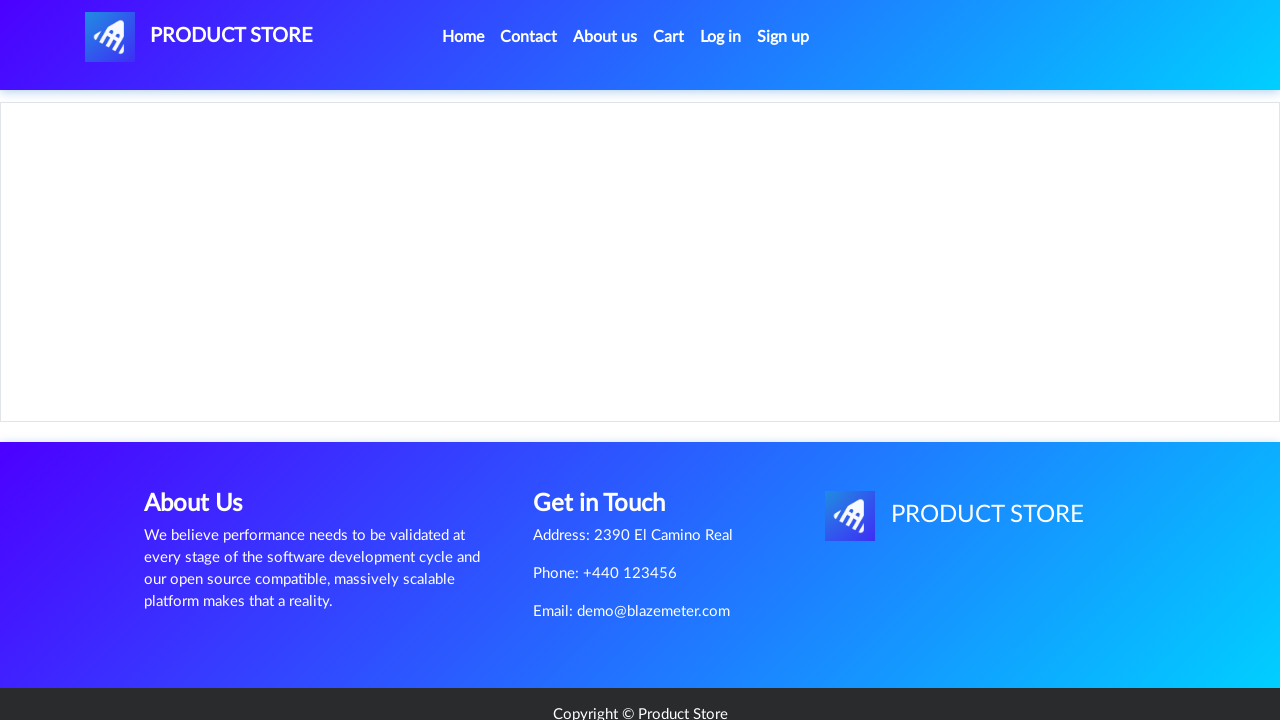

Product page loaded with Add to cart button visible
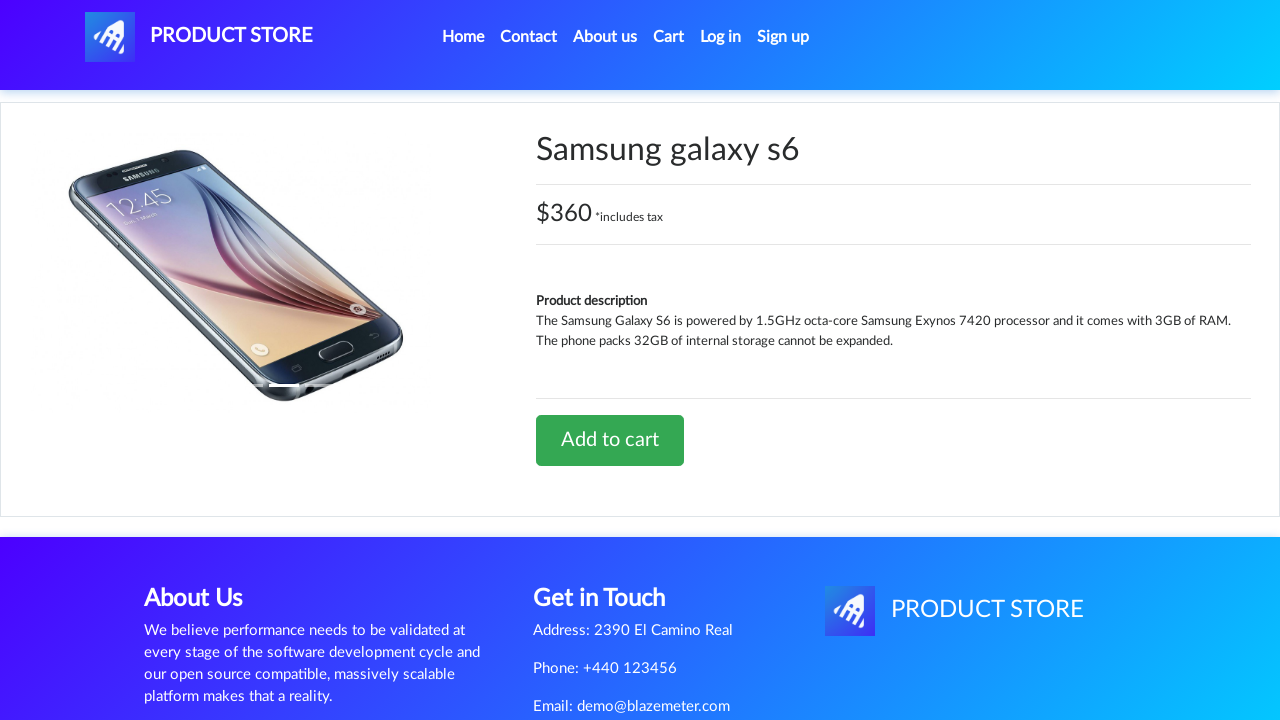

Clicked Add to cart button at (610, 440) on text=Add to cart
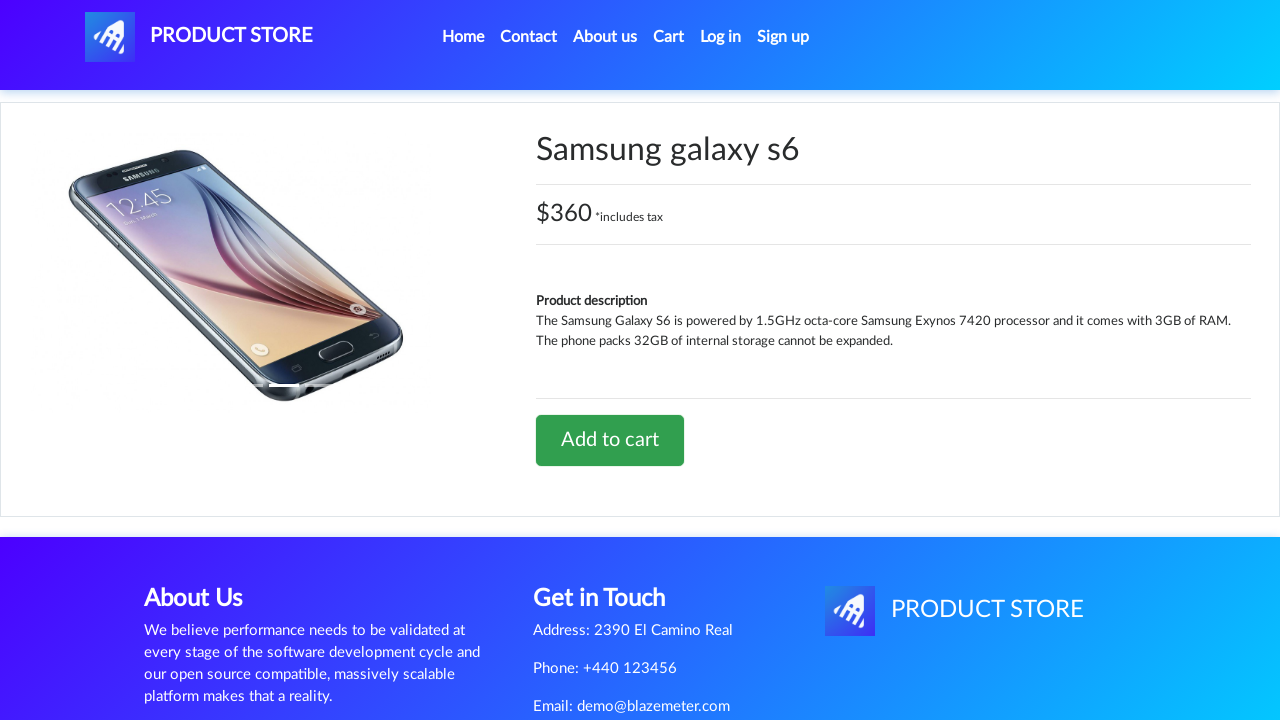

Set up dialog handler to accept alerts
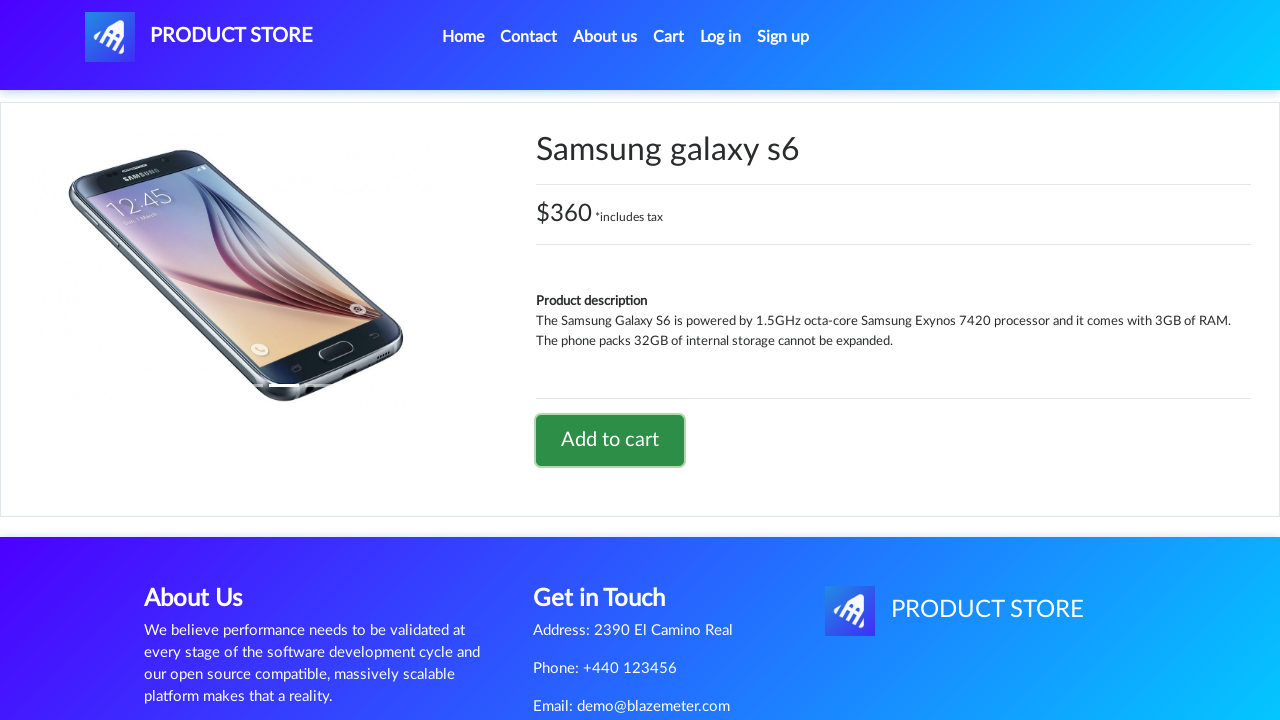

Waited for product added confirmation alert
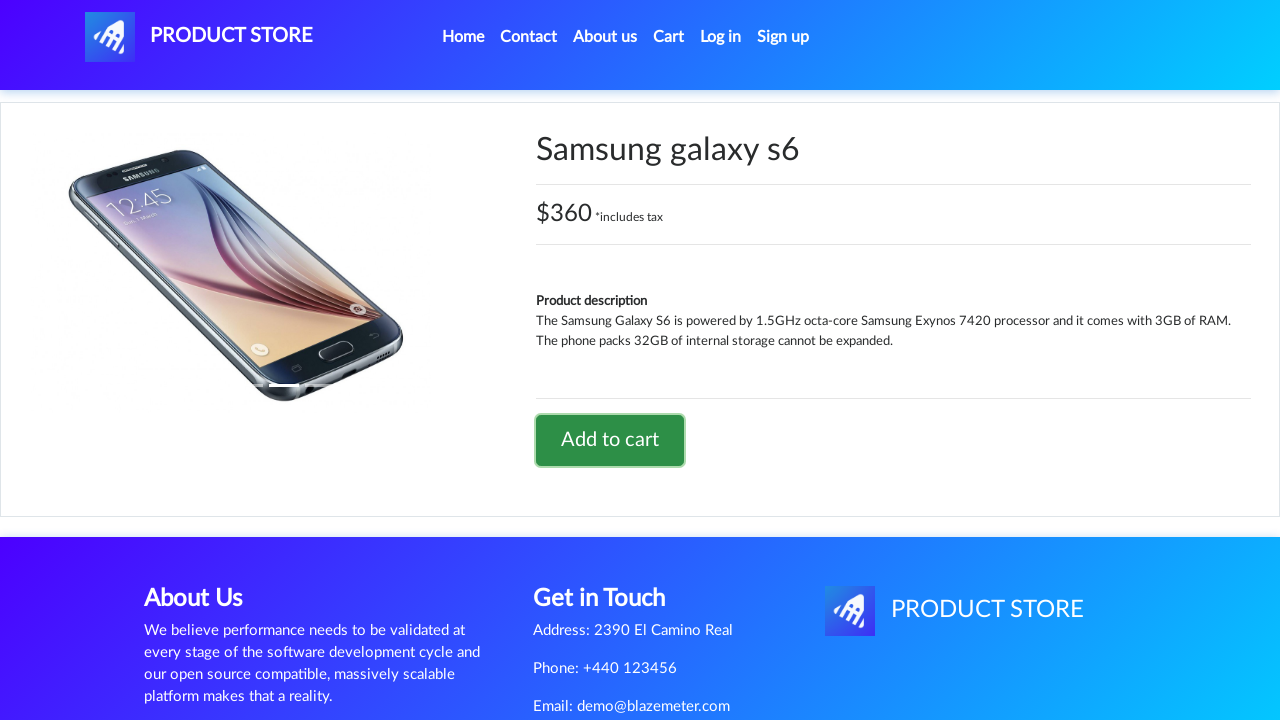

Clicked cart button to view shopping cart at (669, 37) on #cartur
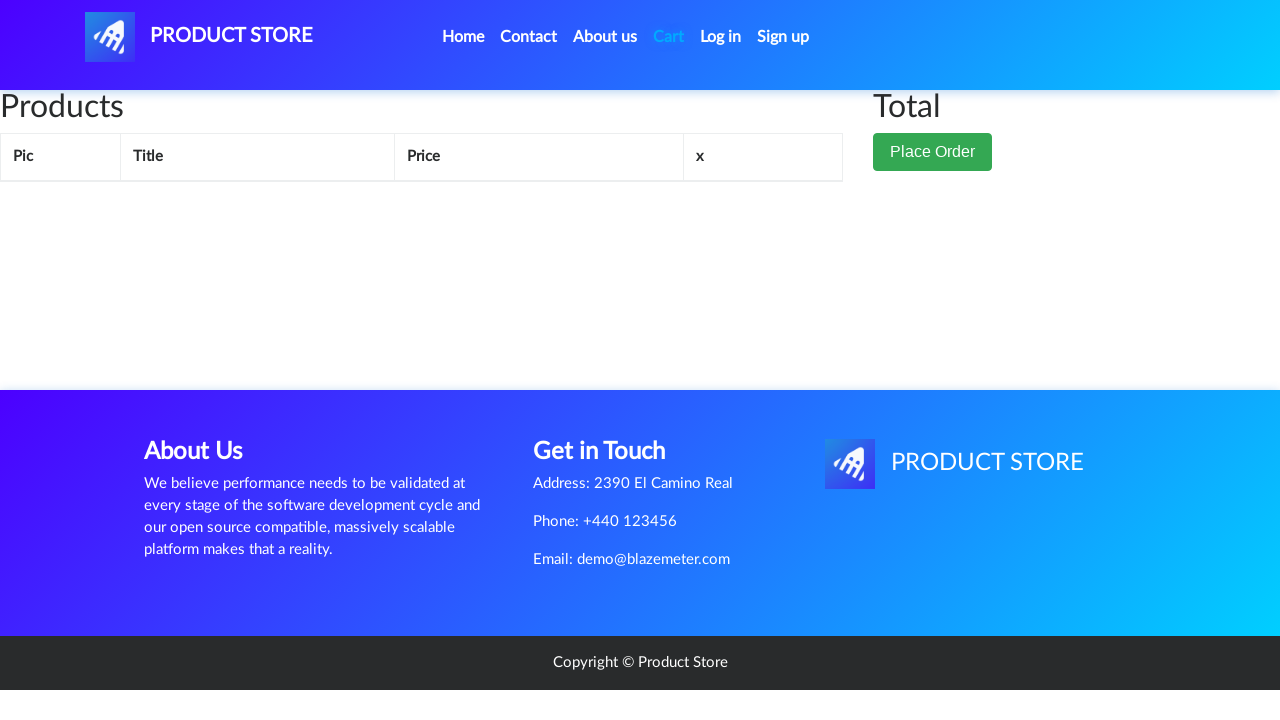

Cart page loaded with checkout button visible
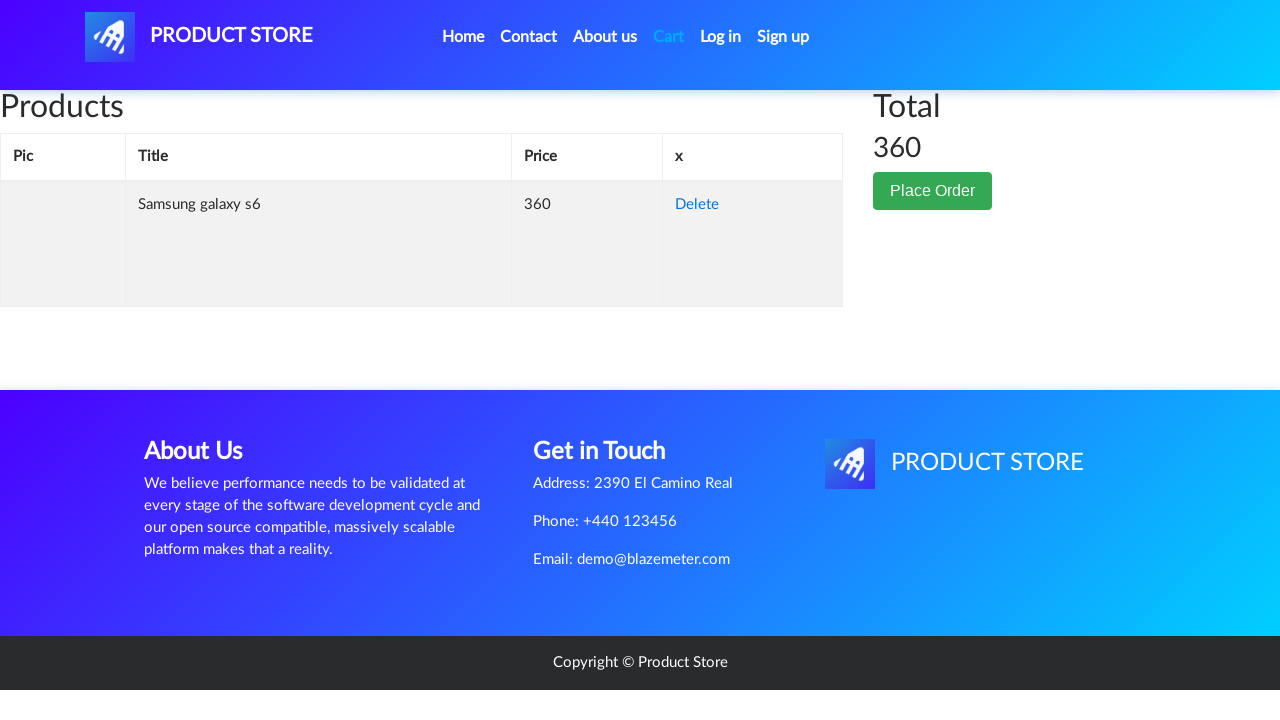

Clicked checkout button at (933, 191) on .btn-success
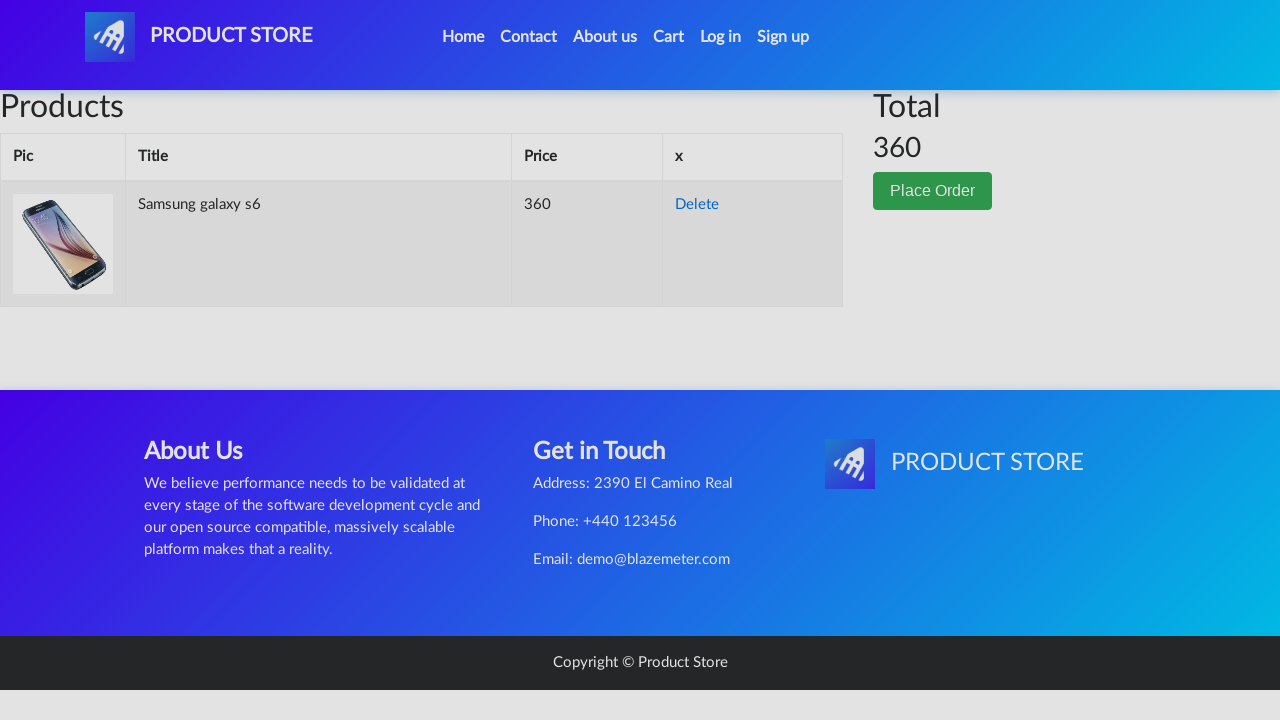

Checkout modal appeared
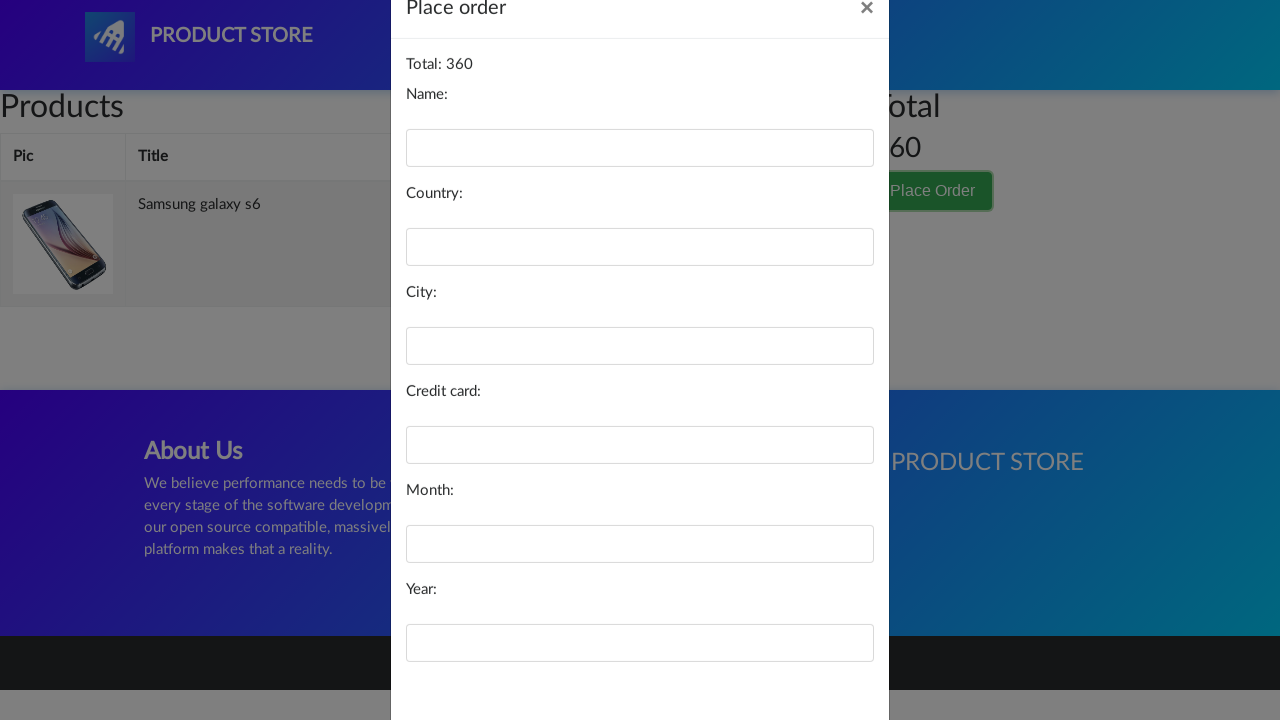

Filled in name field with 'John Smith' on #name
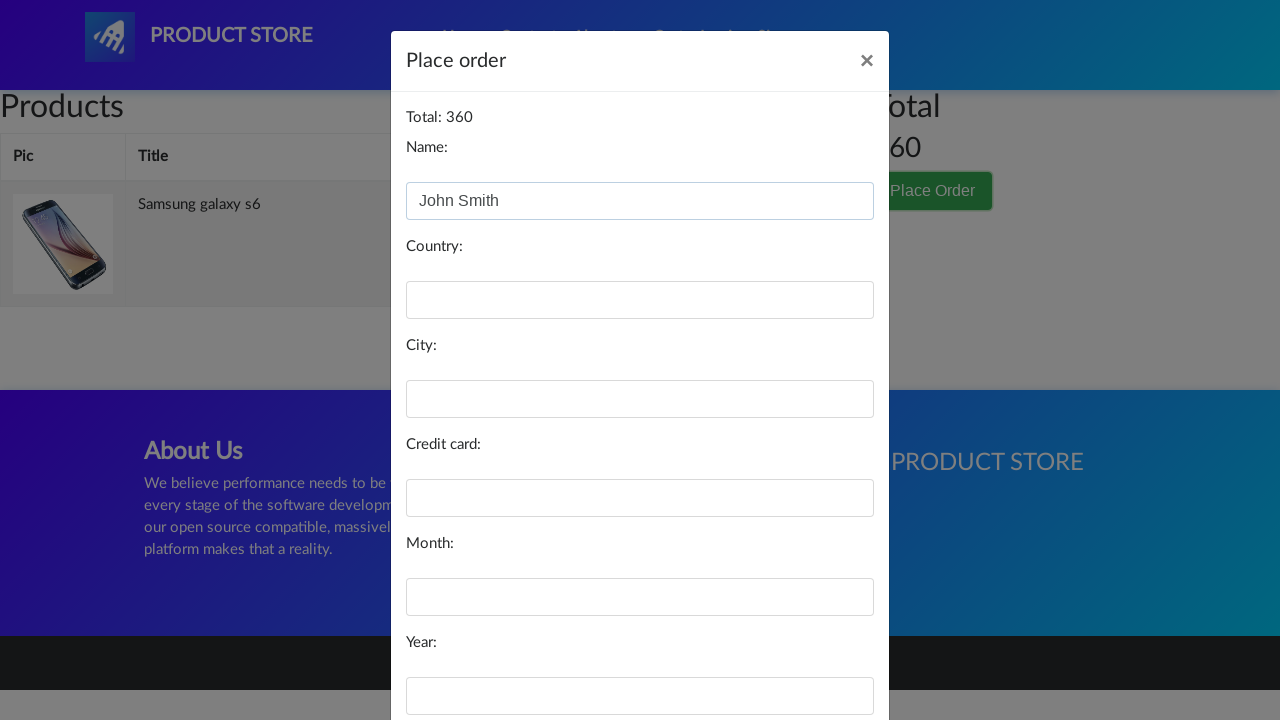

Filled in country field with '123 Main Street' on #country
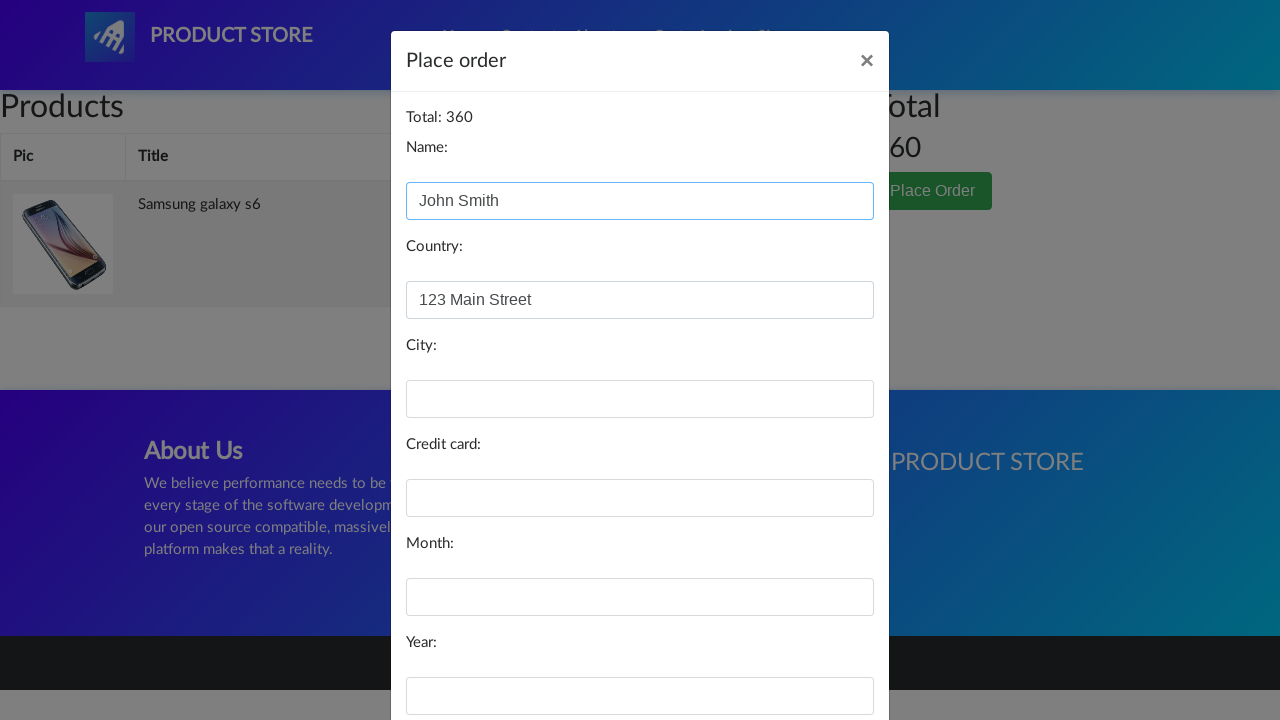

Filled in city field with 'New York' on #city
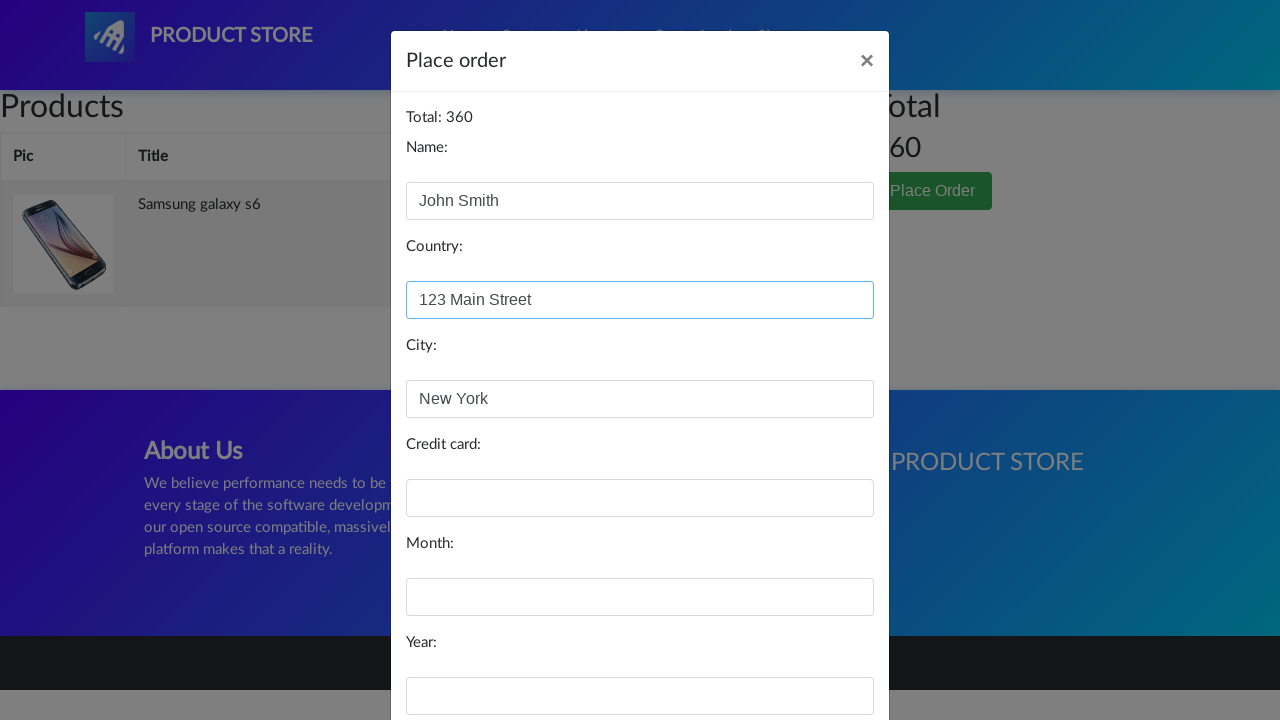

Filled in card number field with test credit card number on #card
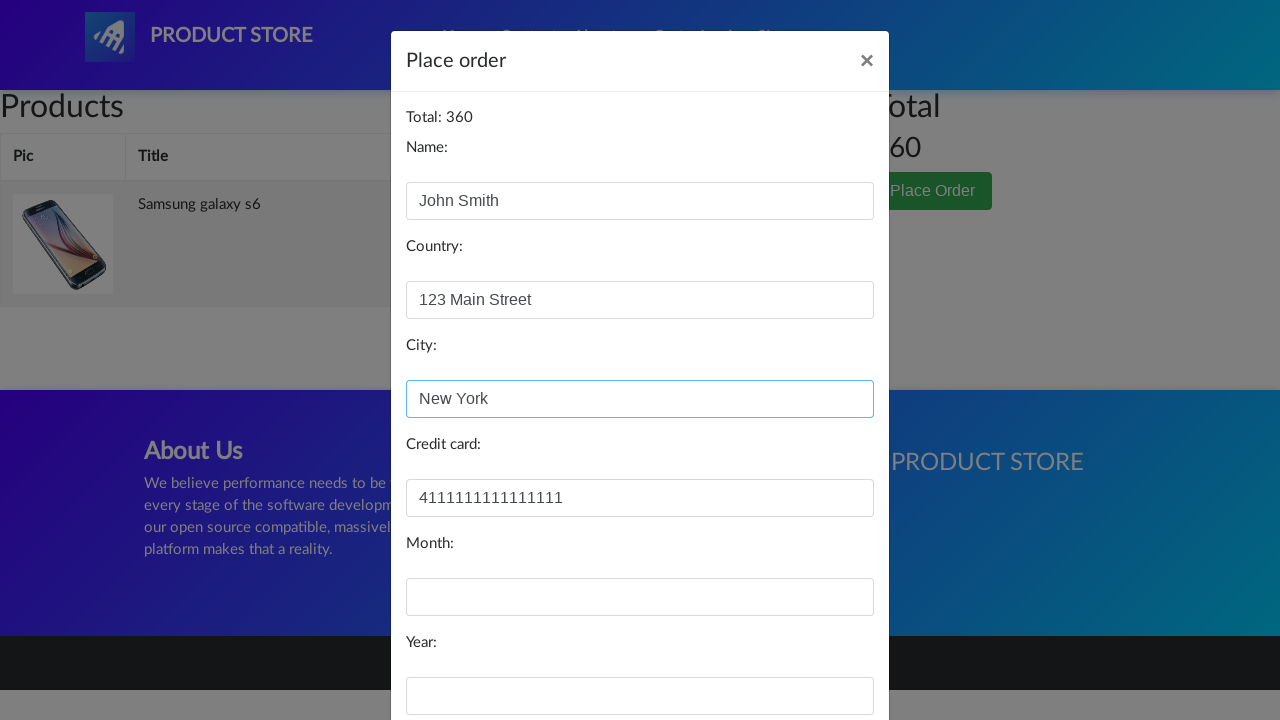

Filled in card expiry month field with '8' on #month
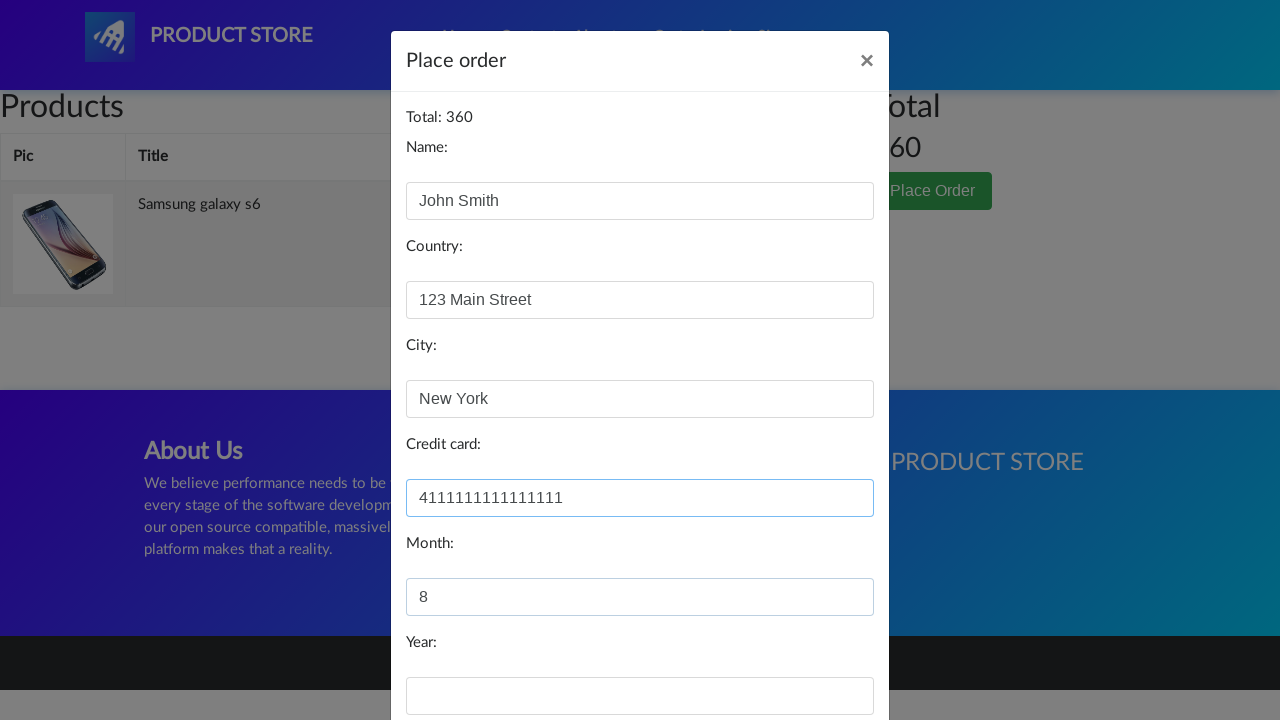

Filled in card expiry year field with '2025' on #year
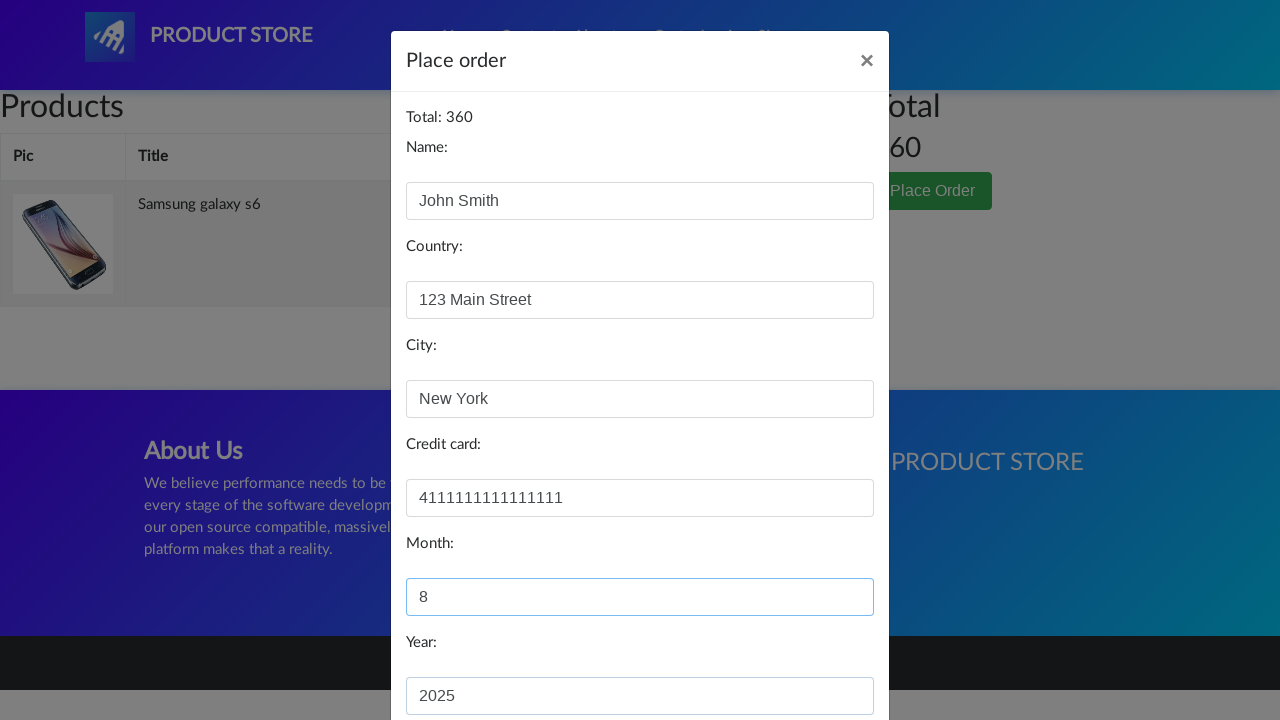

Clicked purchase button to submit order at (823, 655) on #orderModal .btn-primary
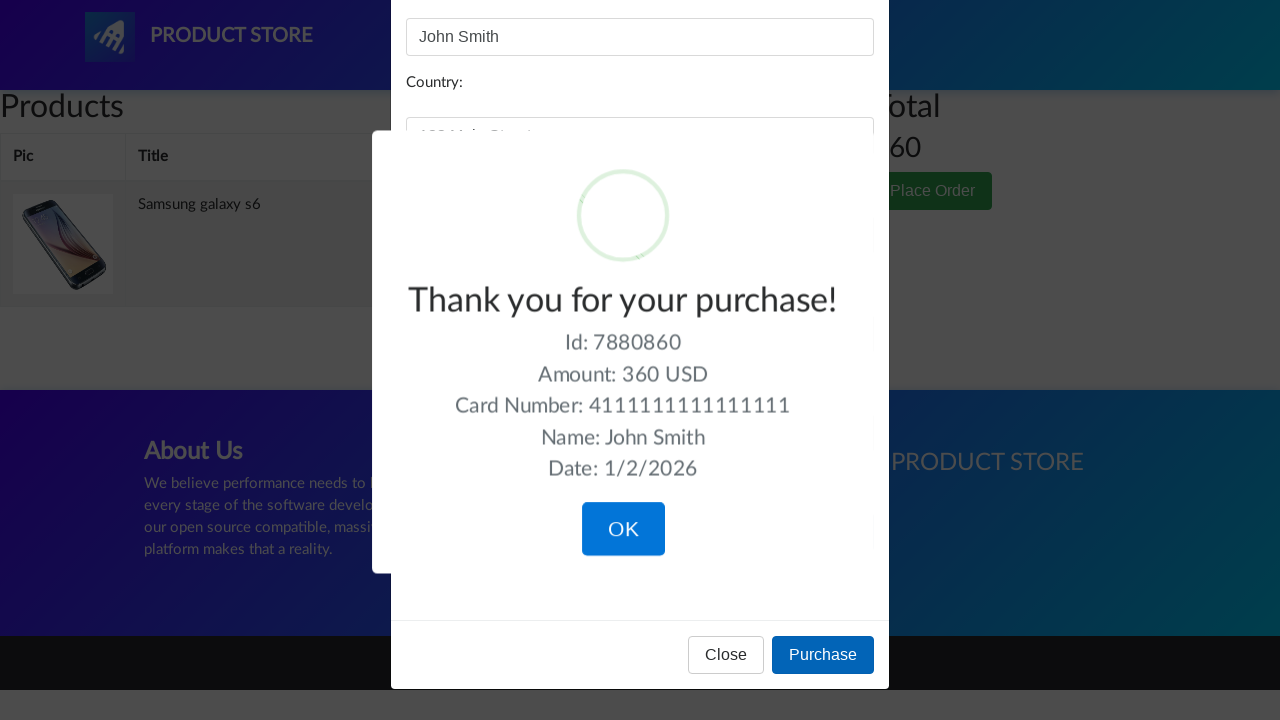

Purchase confirmation message displayed - order completed successfully
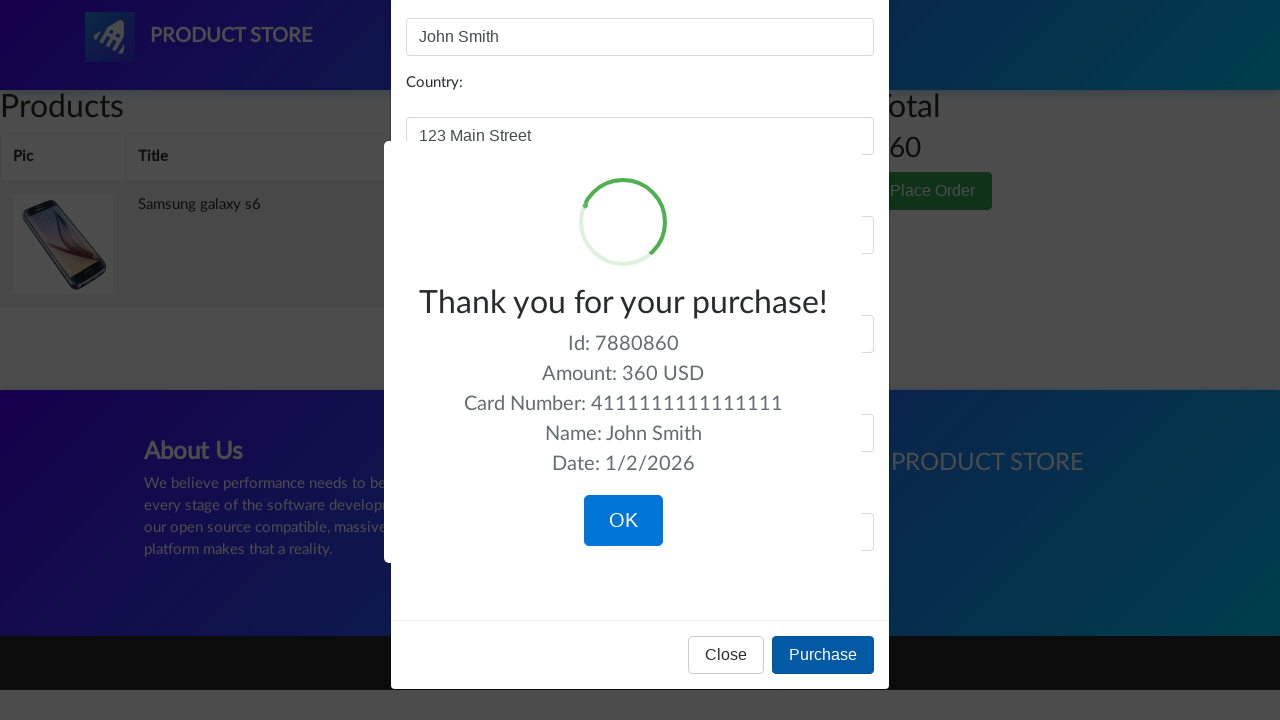

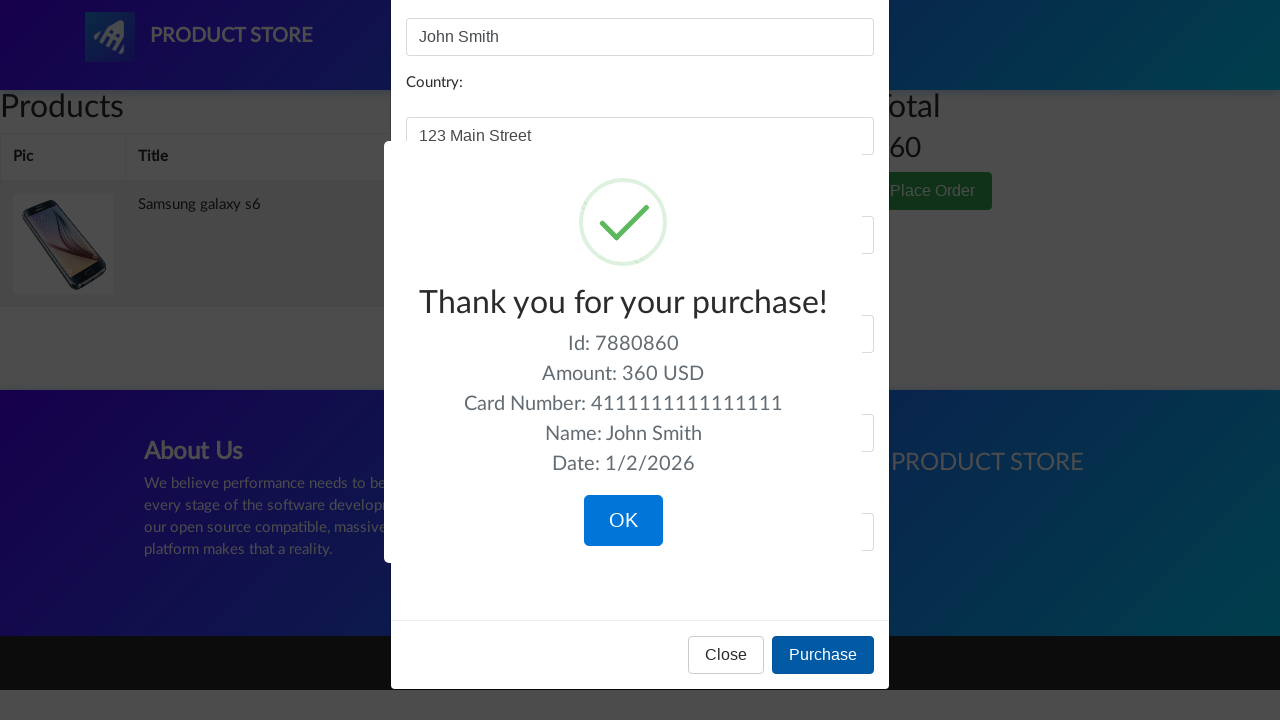